Tests the forgot password functionality by clicking on the forgot password link and verifying navigation to the reset password page

Starting URL: https://opensource-demo.orangehrmlive.com/

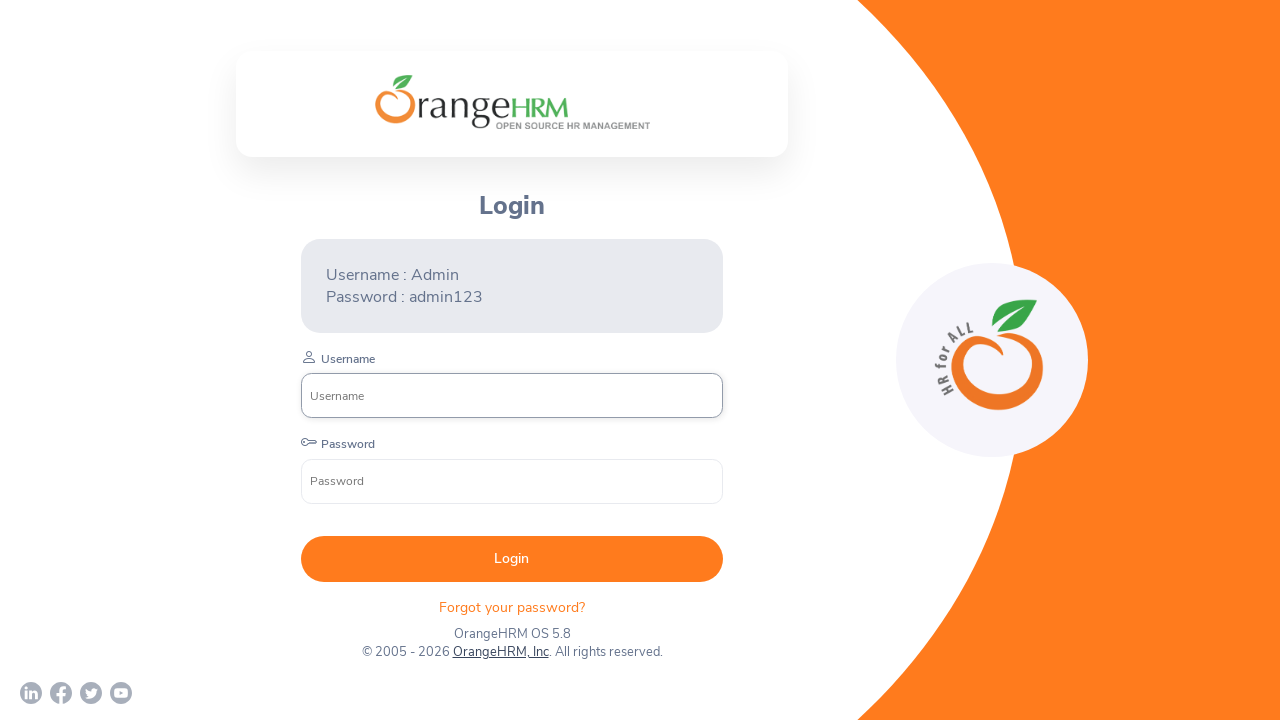

Clicked on the forgot password link at (512, 607) on xpath=//p[@class='oxd-text oxd-text--p orangehrm-login-forgot-header']
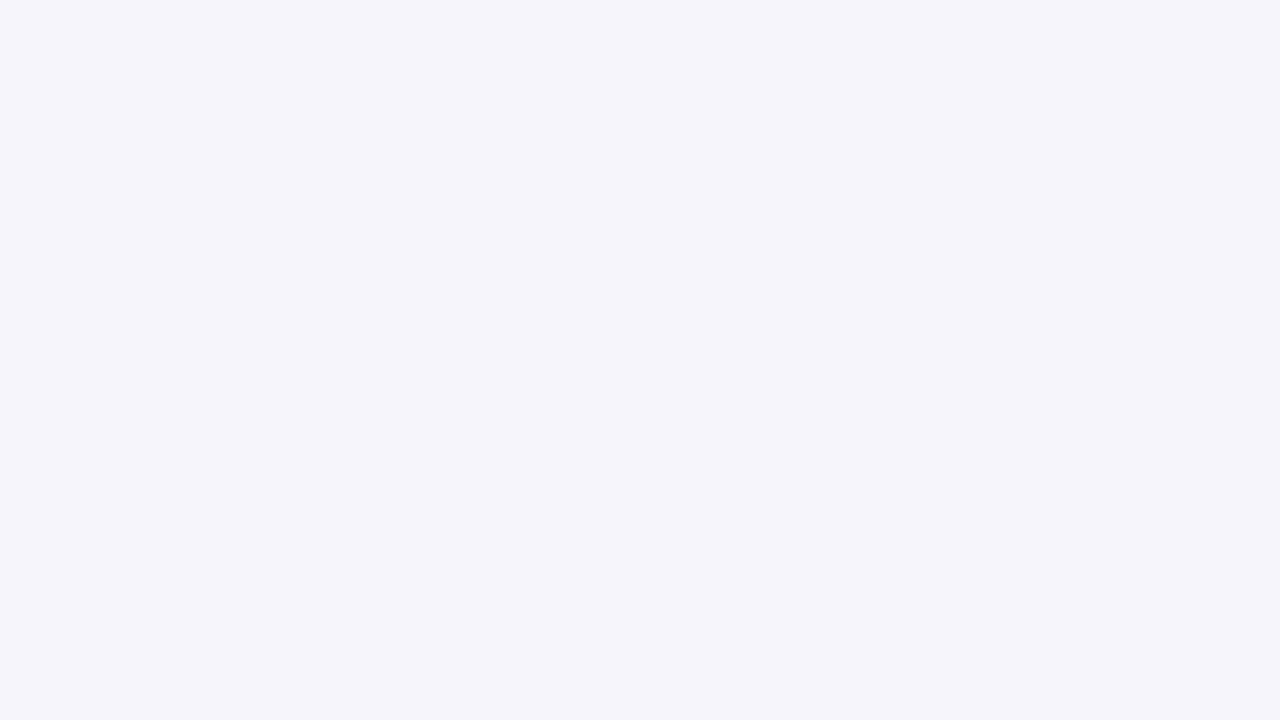

Reset Password page loaded successfully
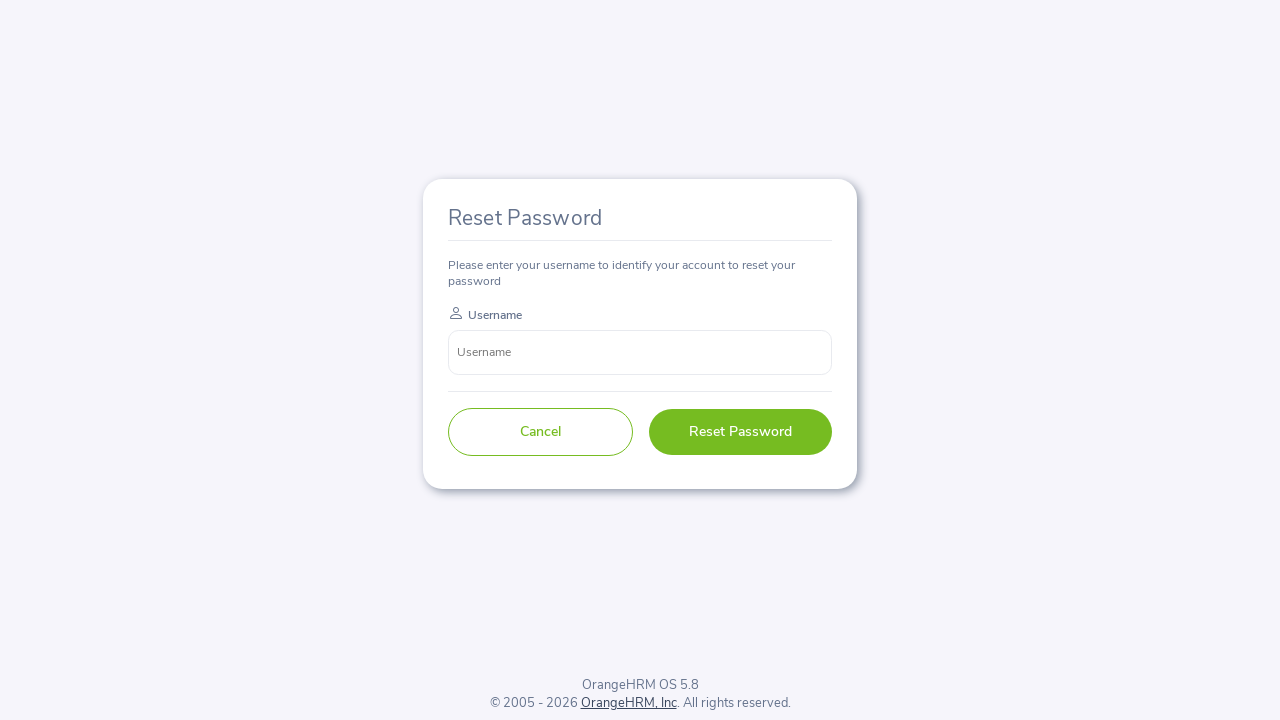

Verified 'Reset Password' heading is displayed on the page
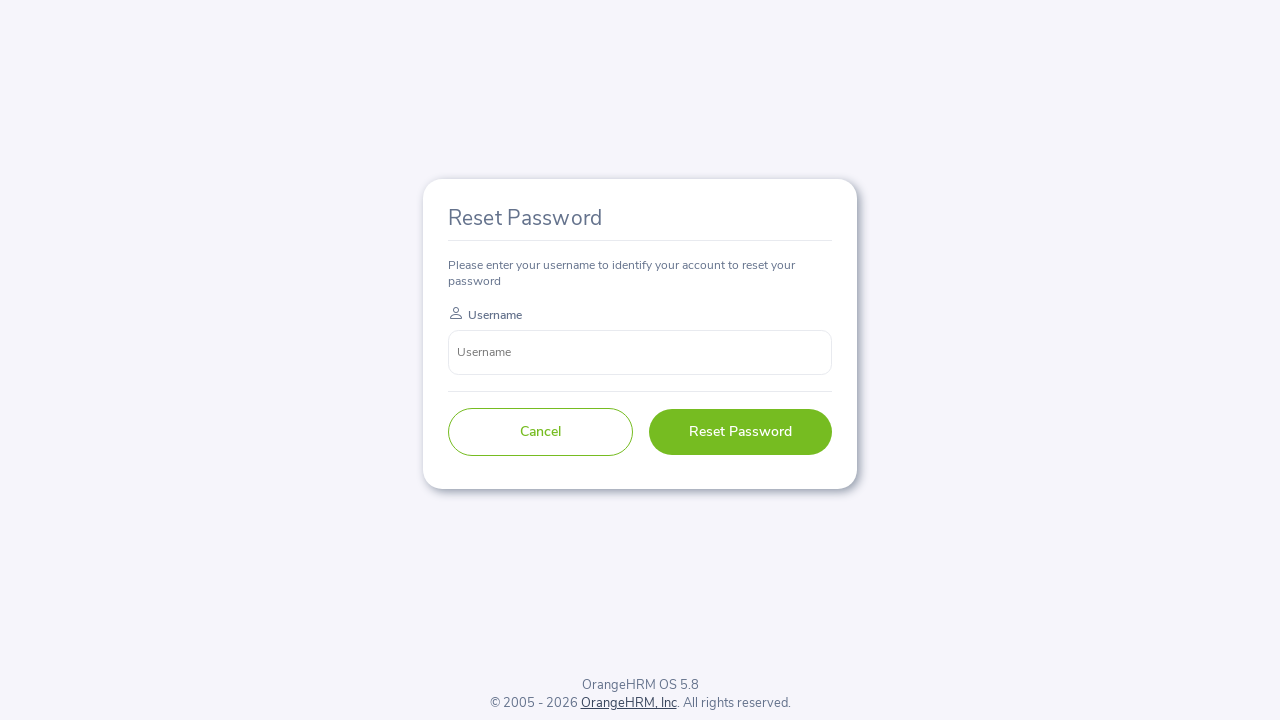

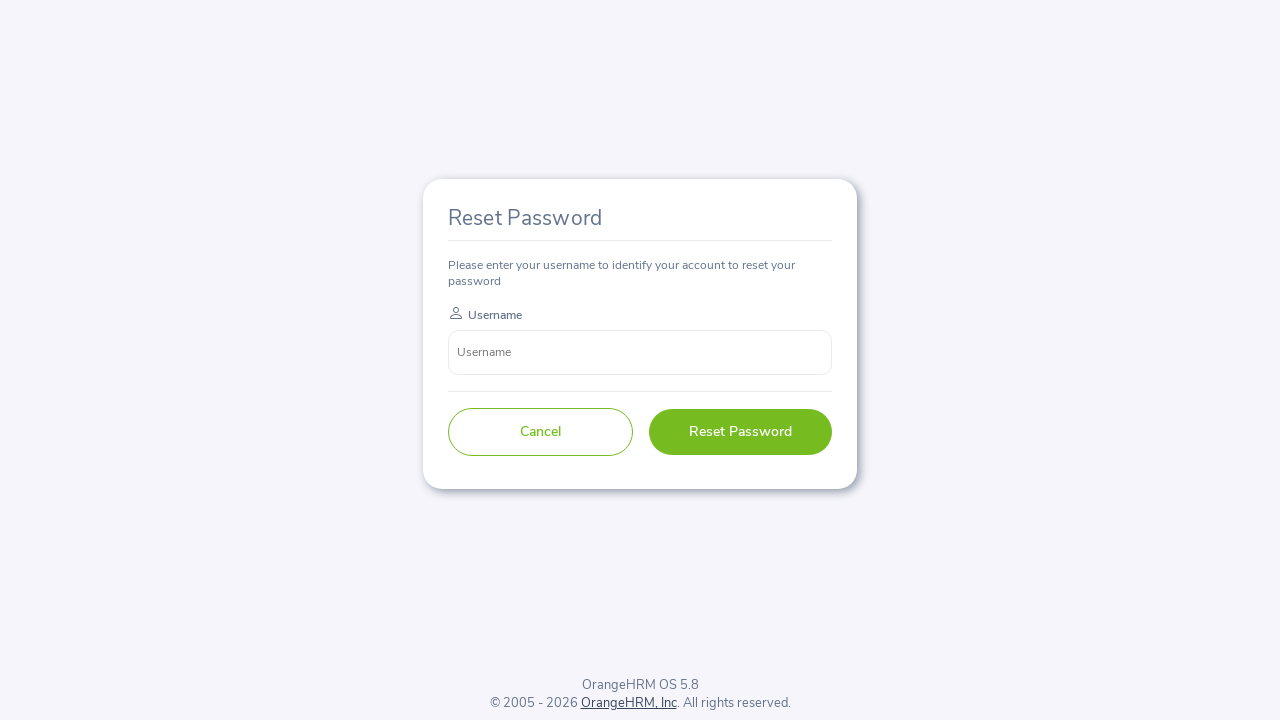